Tests clicking a button with dynamic ID and verifies that text appears after clicking

Starting URL: https://thefreerangetester.github.io/sandbox-automation-testing/

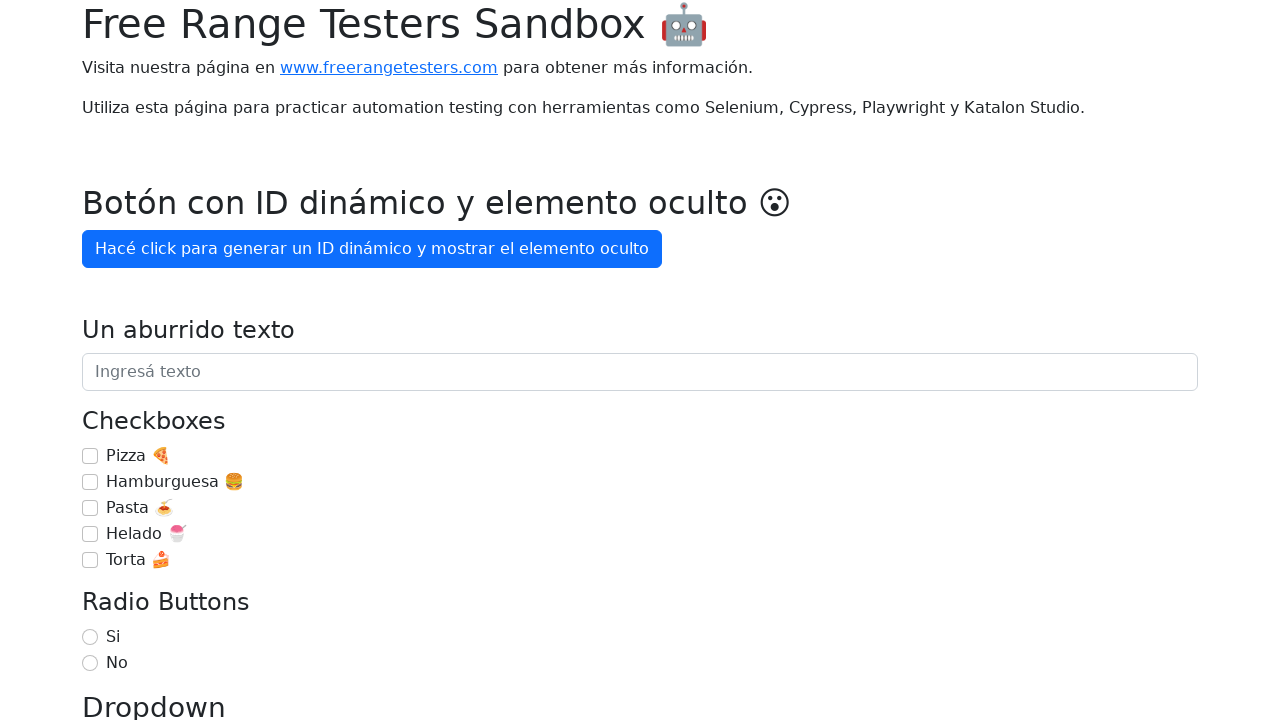

Clicked button with dynamic ID 'Hacé click para generar un ID' at (372, 249) on internal:role=button[name="Hacé click para generar un ID"i]
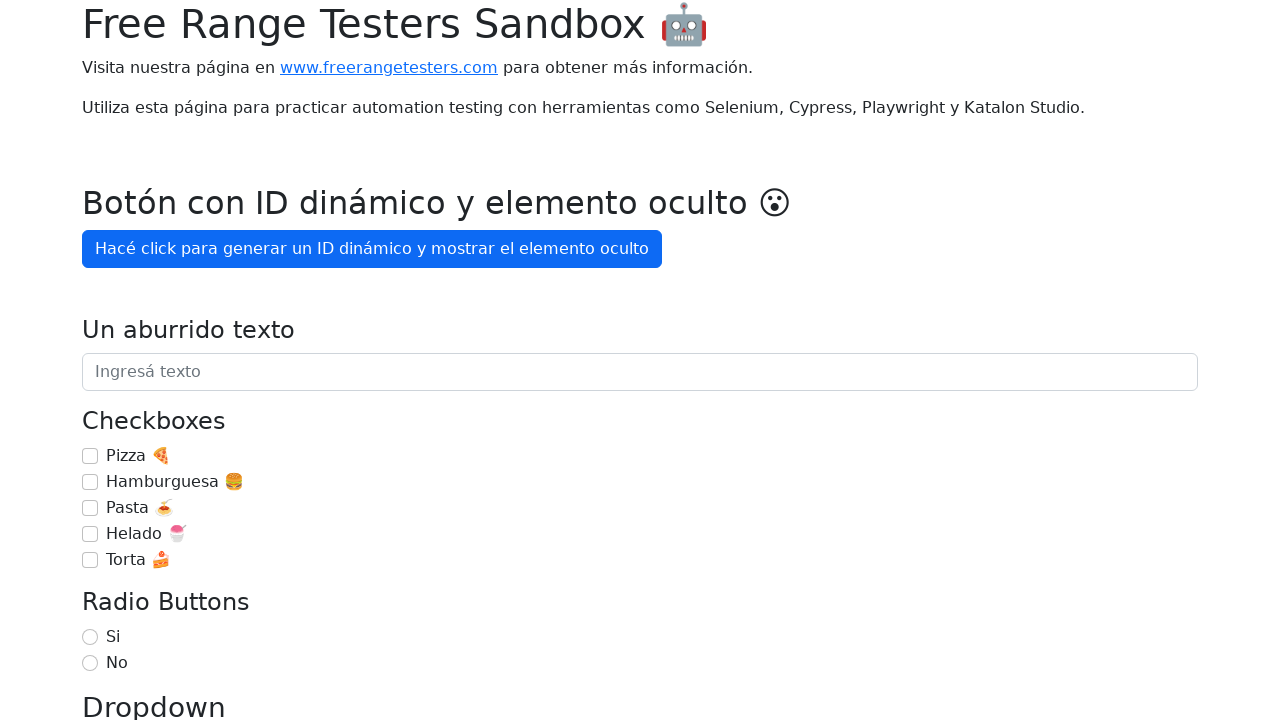

Verified that text 'OMG, aparezco después de 3' appeared after clicking the button
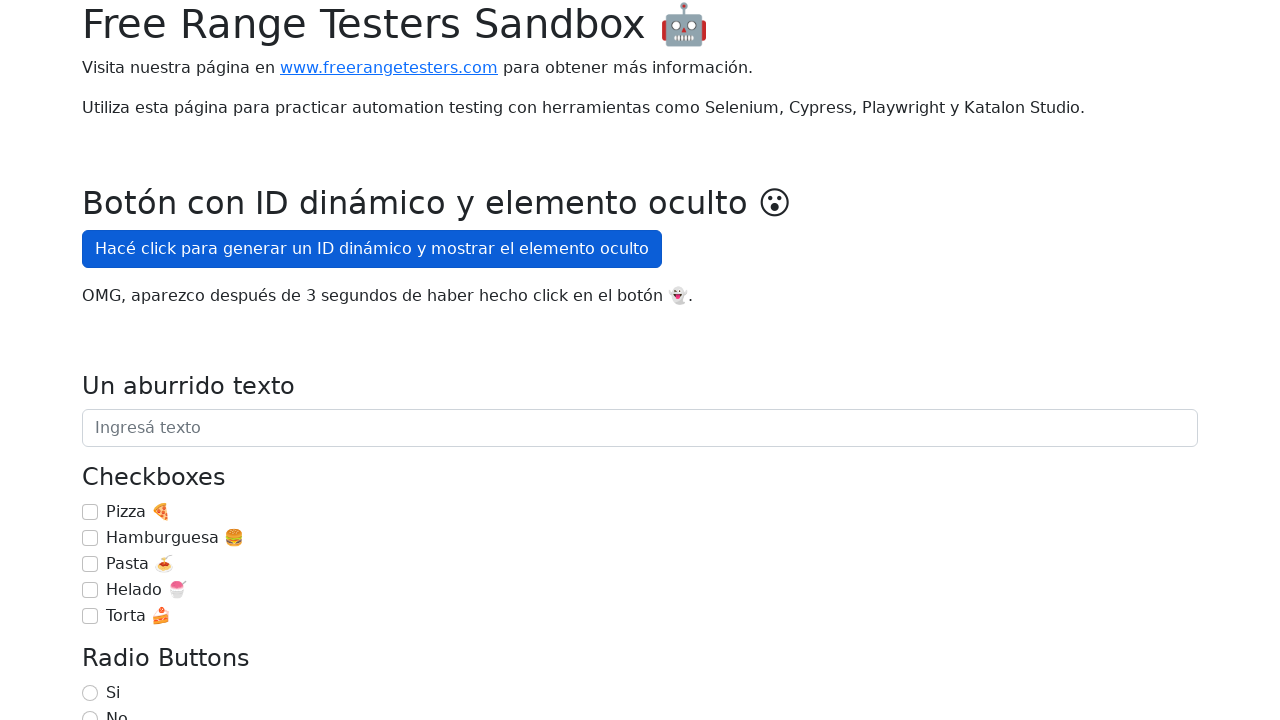

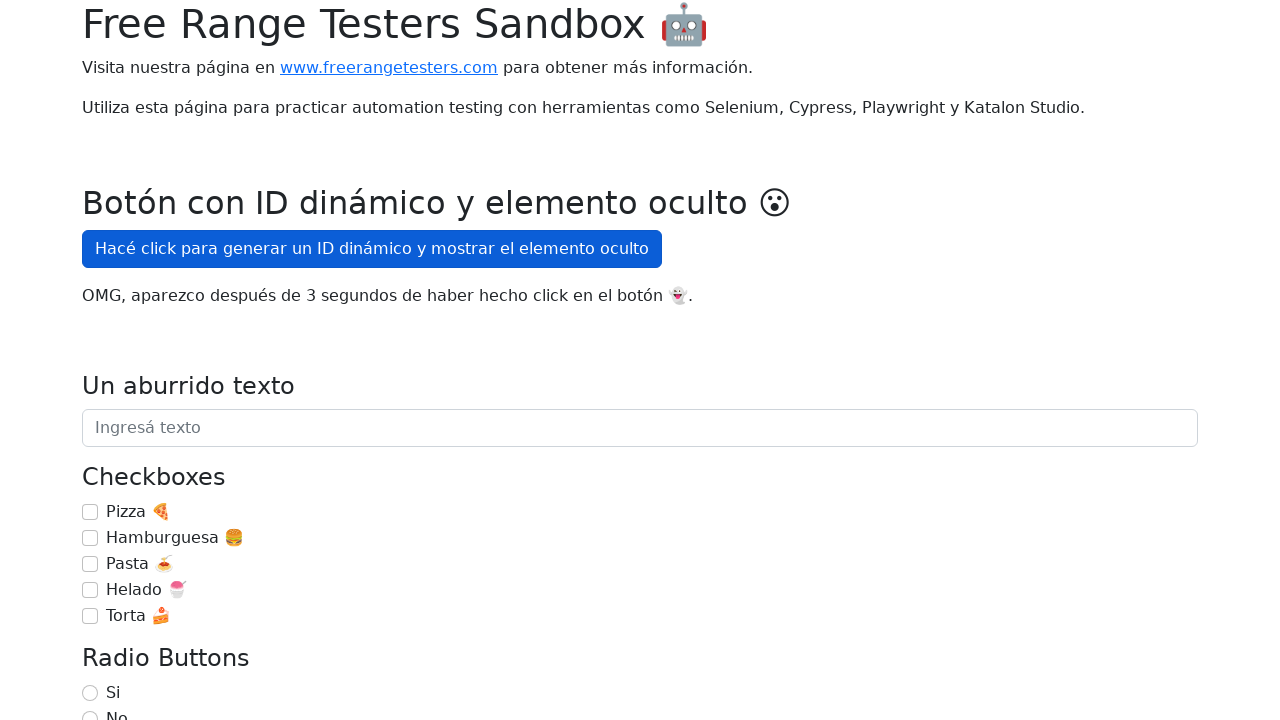